Tests tooltip visibility on text field hover

Starting URL: https://demoqa.com/tool-tips

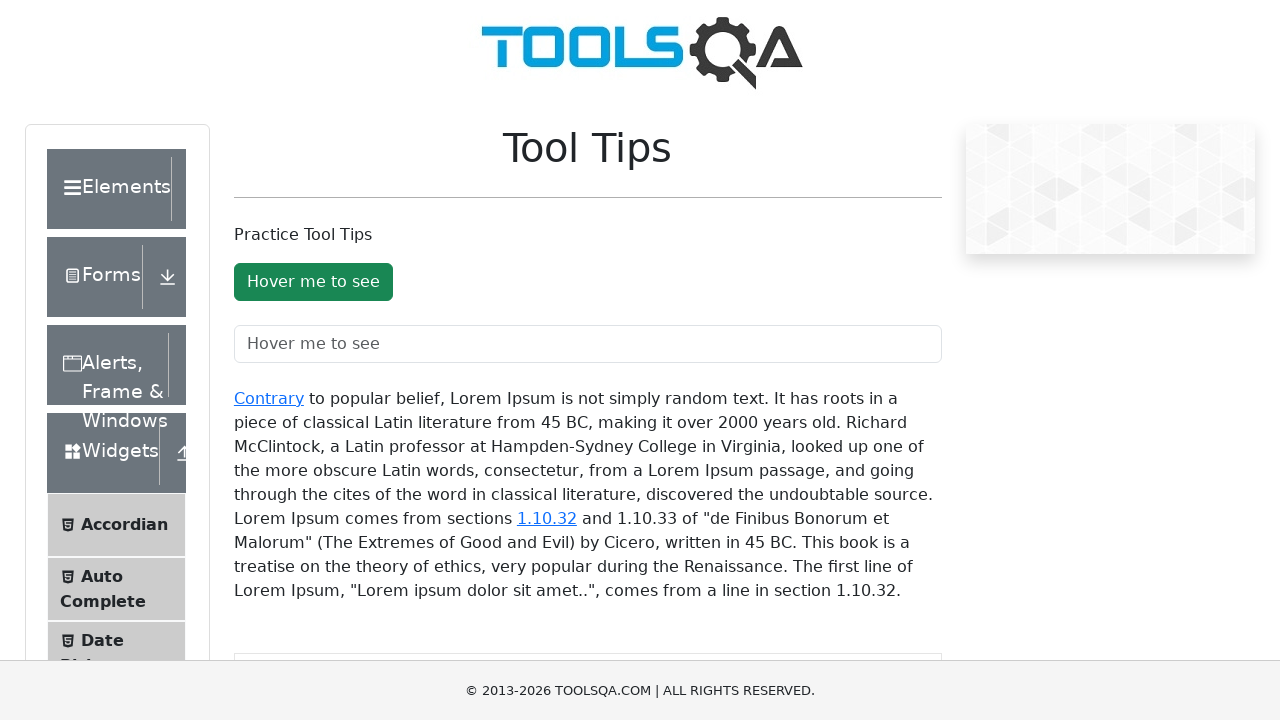

Navigated to tooltips demo page
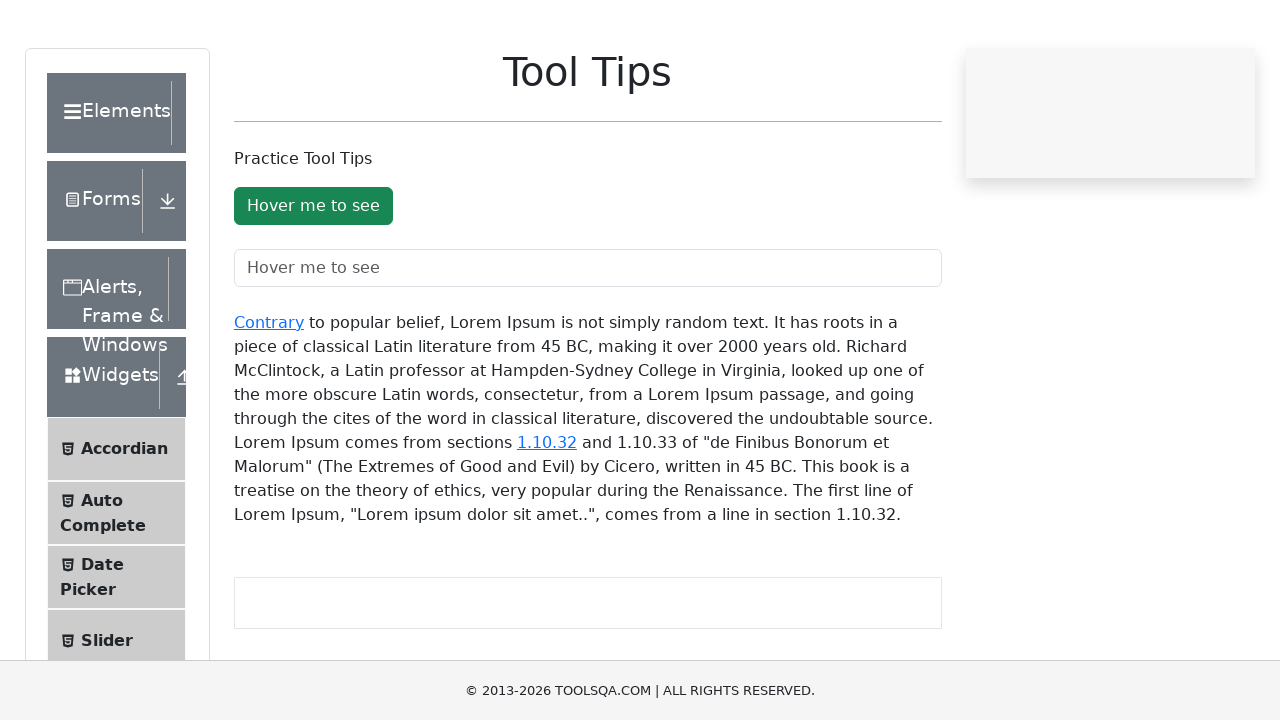

Hovered over text field to trigger tooltip at (588, 344) on #toolTipTextField
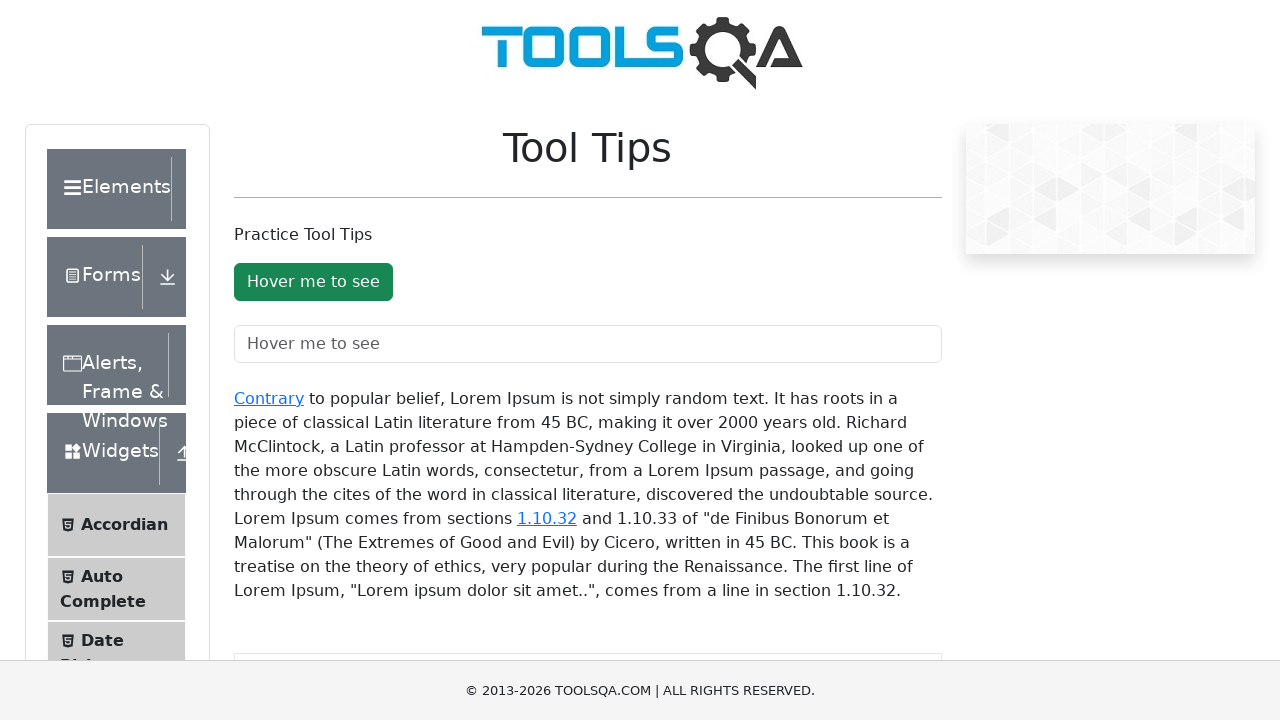

Tooltip appeared and became visible
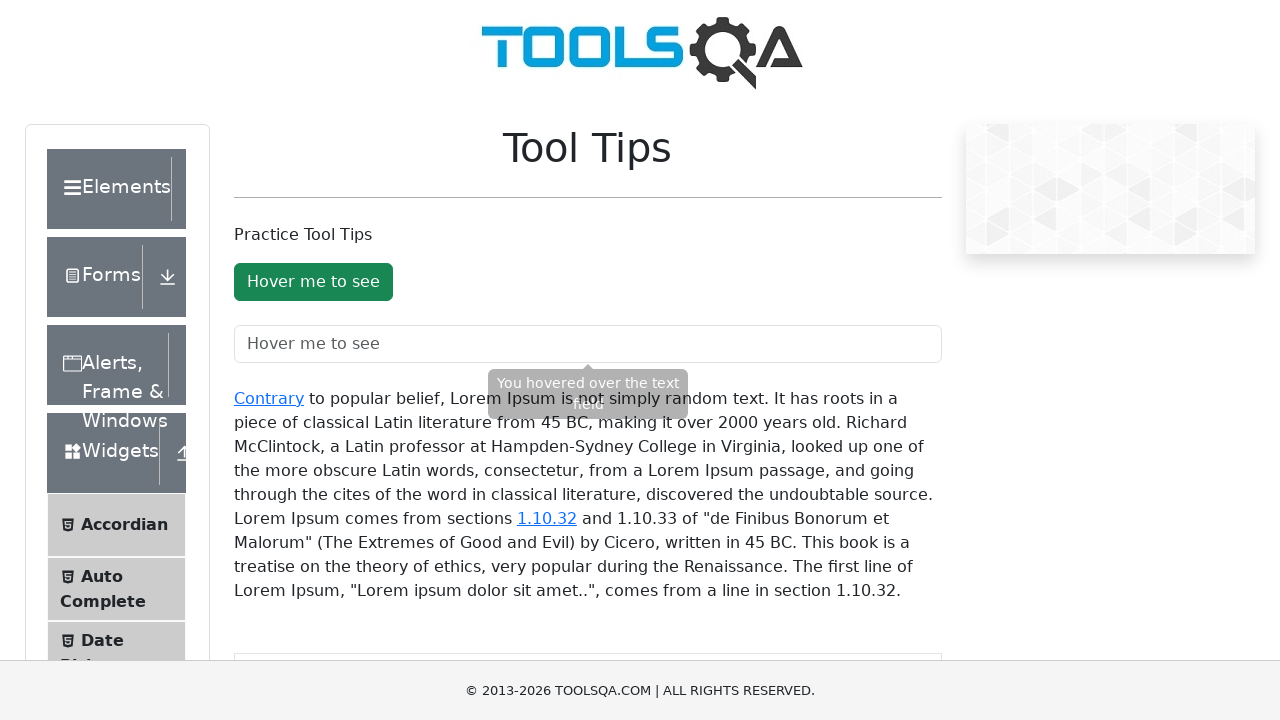

Retrieved tooltip text content
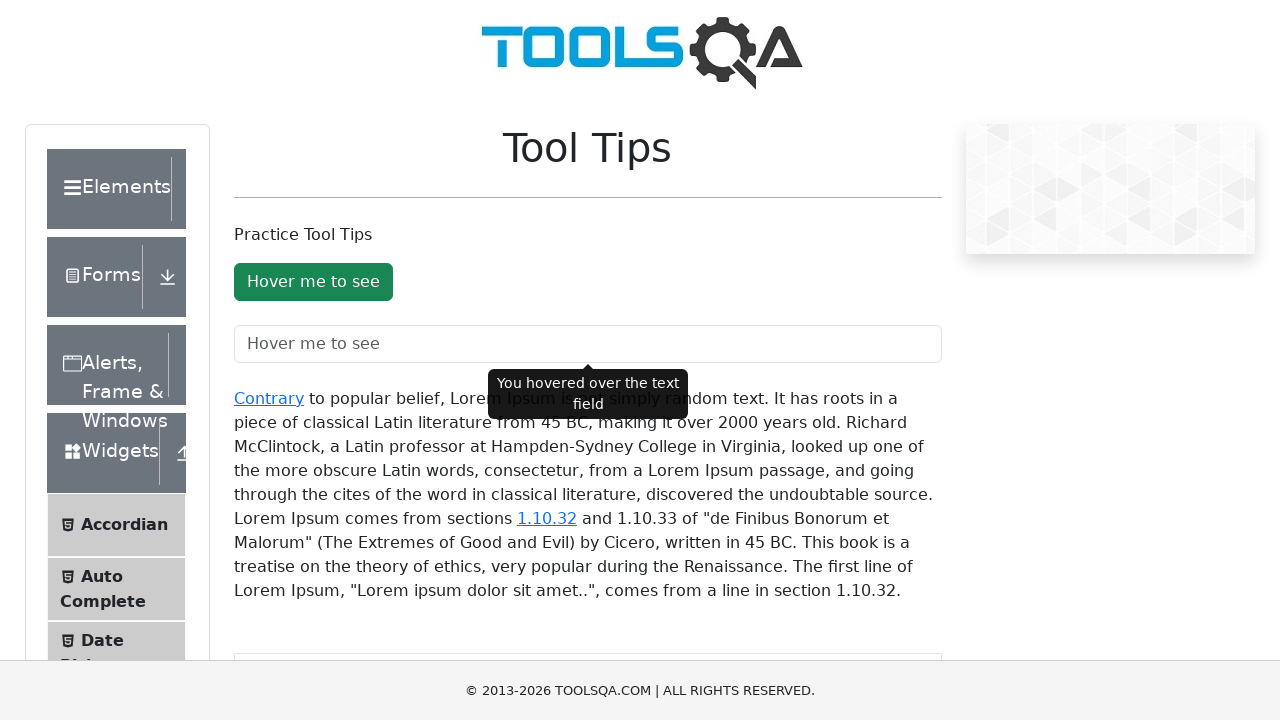

Verified tooltip text matches expected value
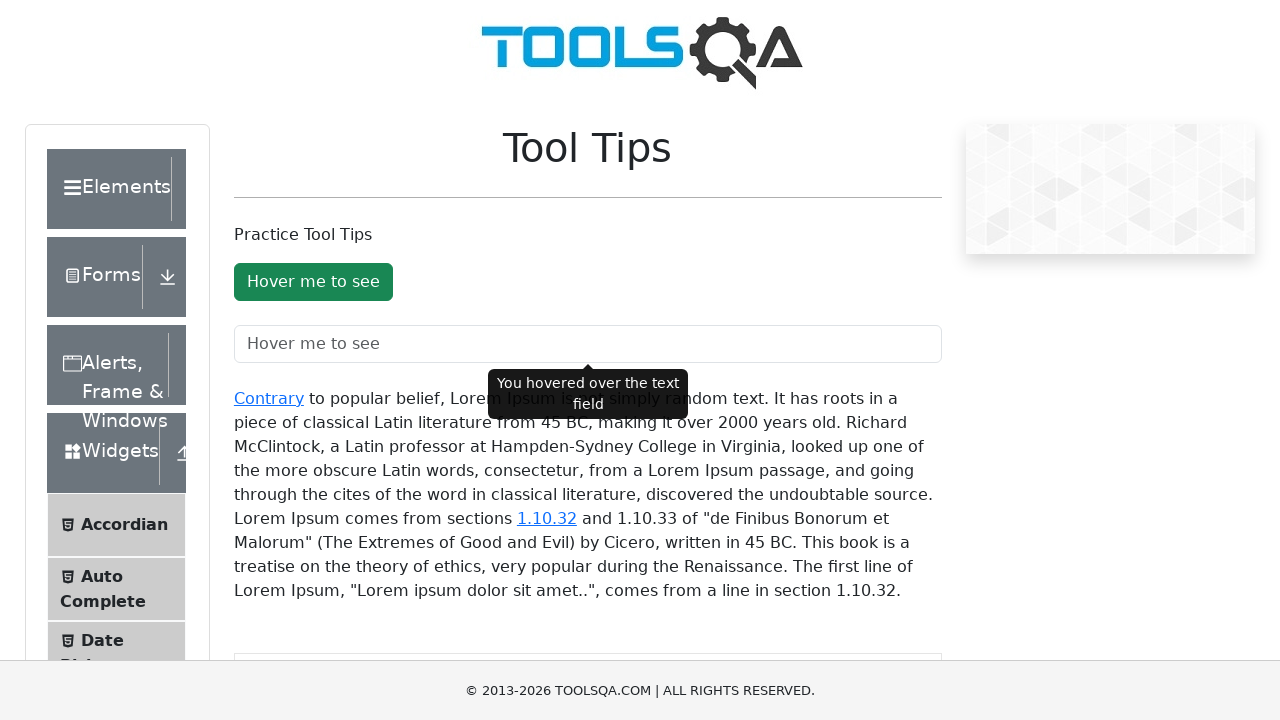

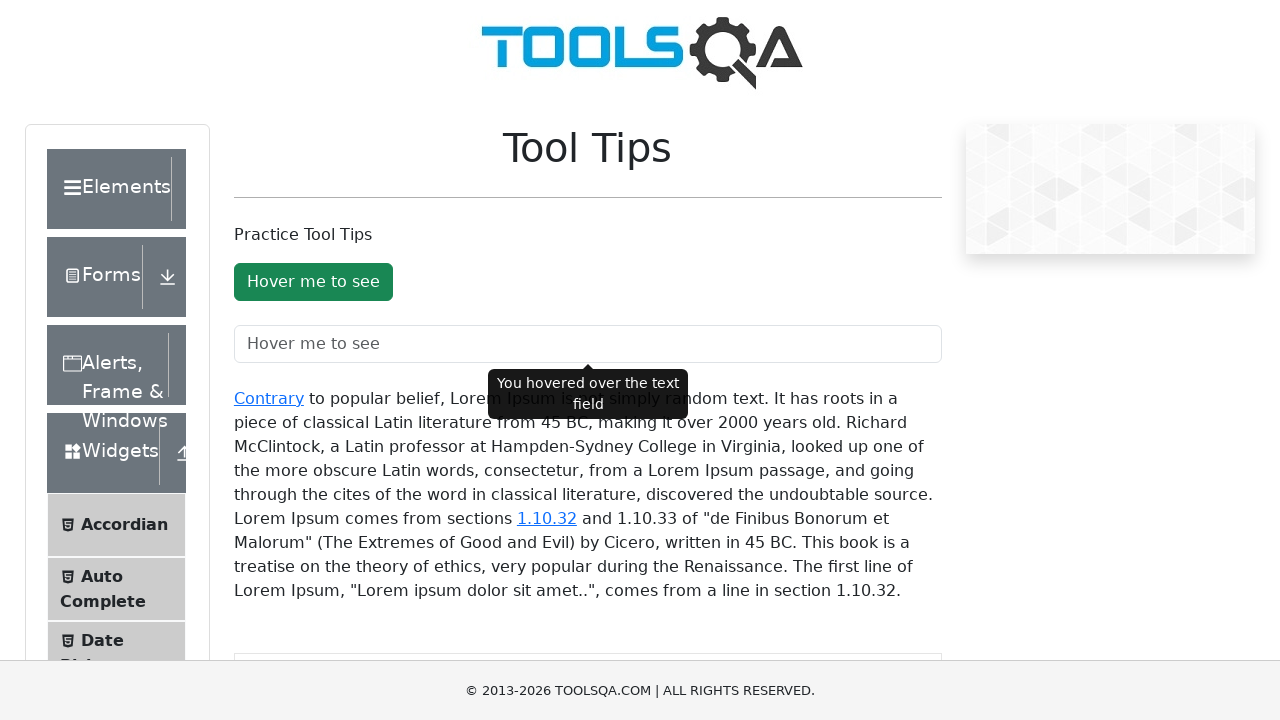